Navigates to an Android training institute page, maximizes the browser window, and verifies the page title is accessible.

Starting URL: http://www.greenstechnologys.com/Android-training-institute-Chennai.html

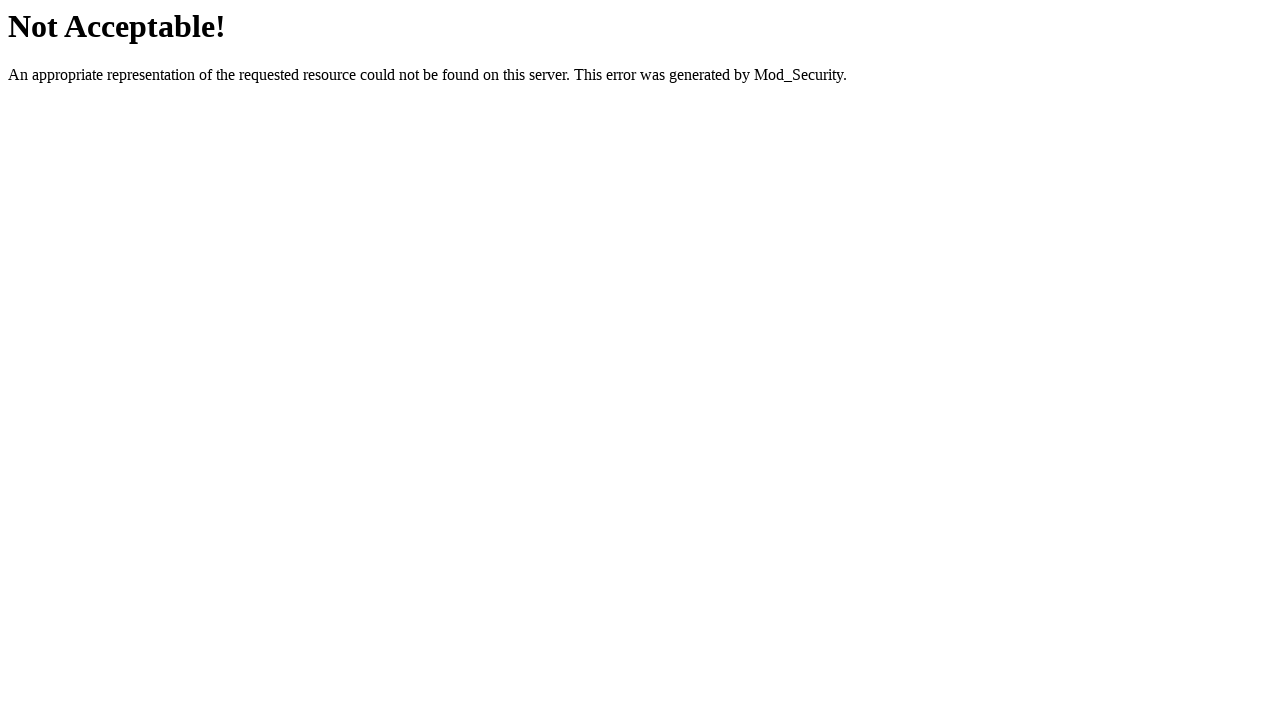

Set browser viewport to 1920x1080 (maximized-like size)
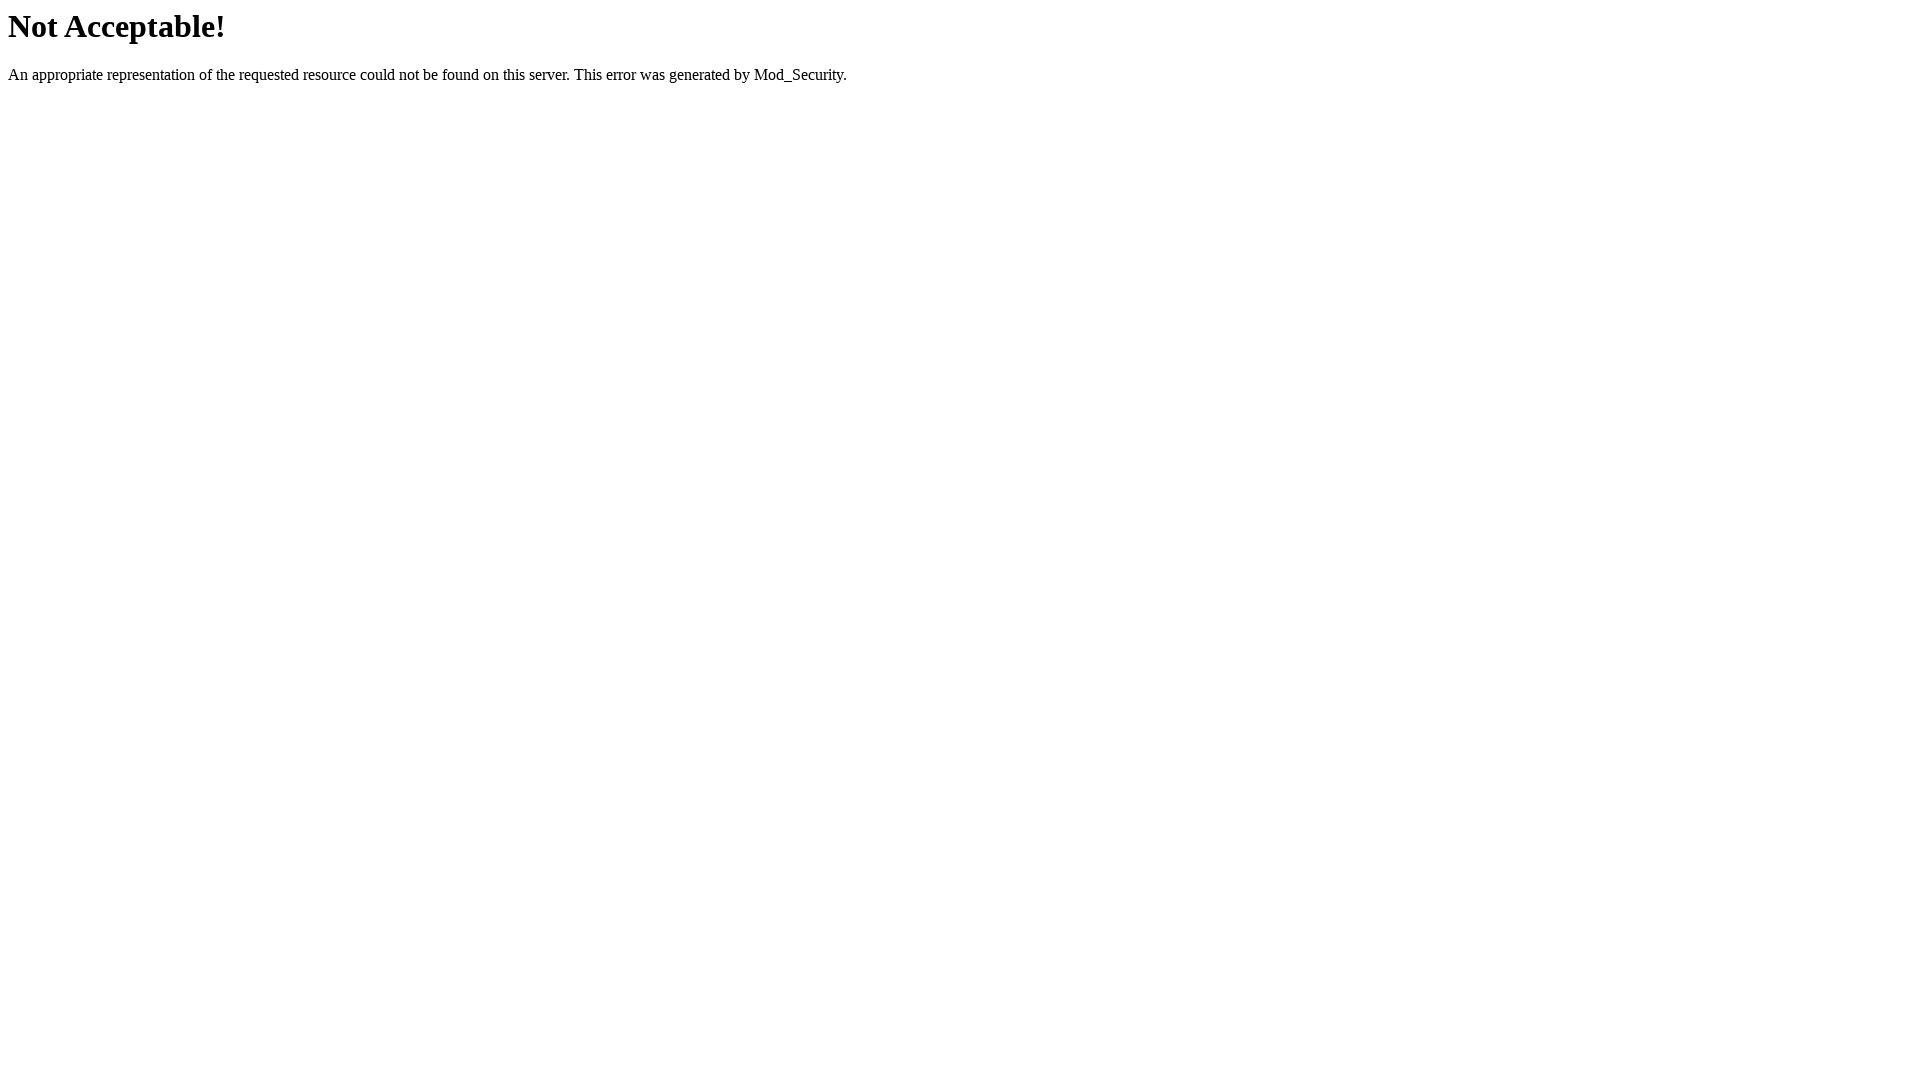

Retrieved page title
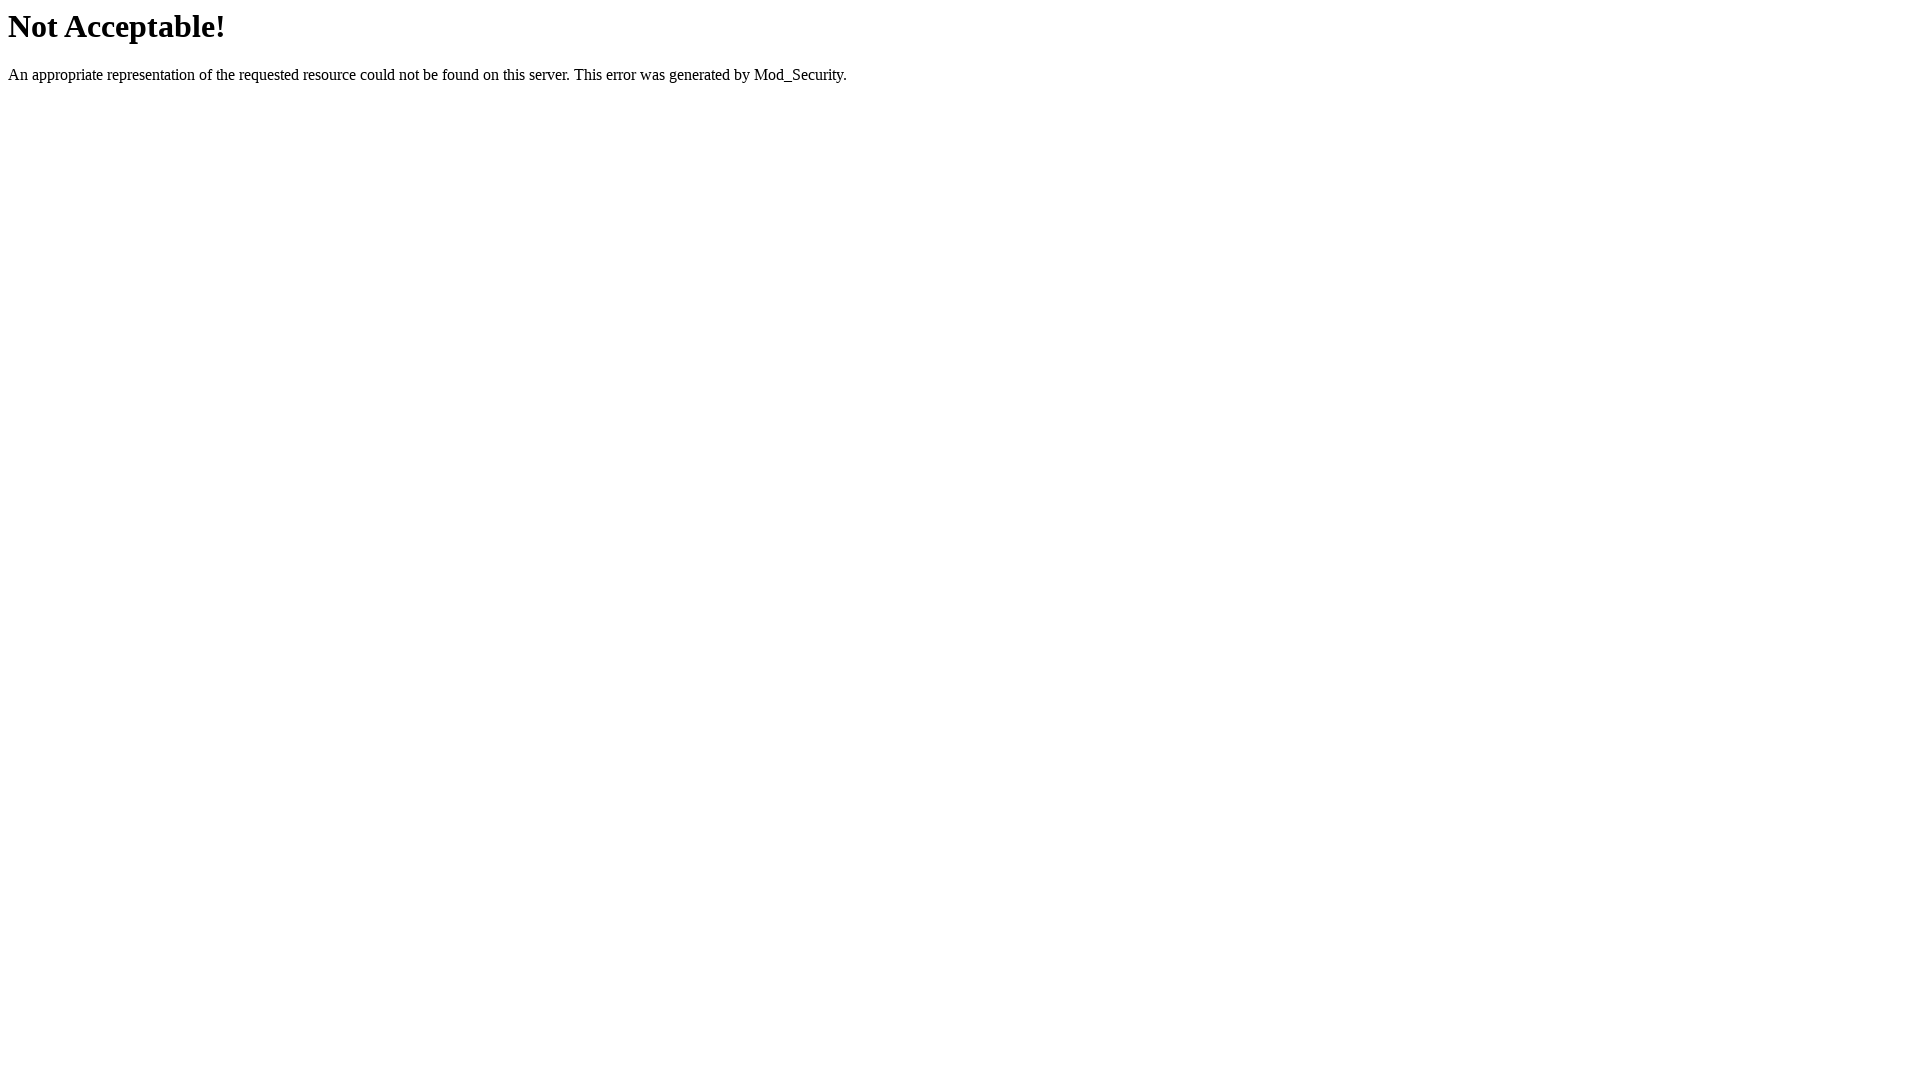

Verified page title is present and not empty
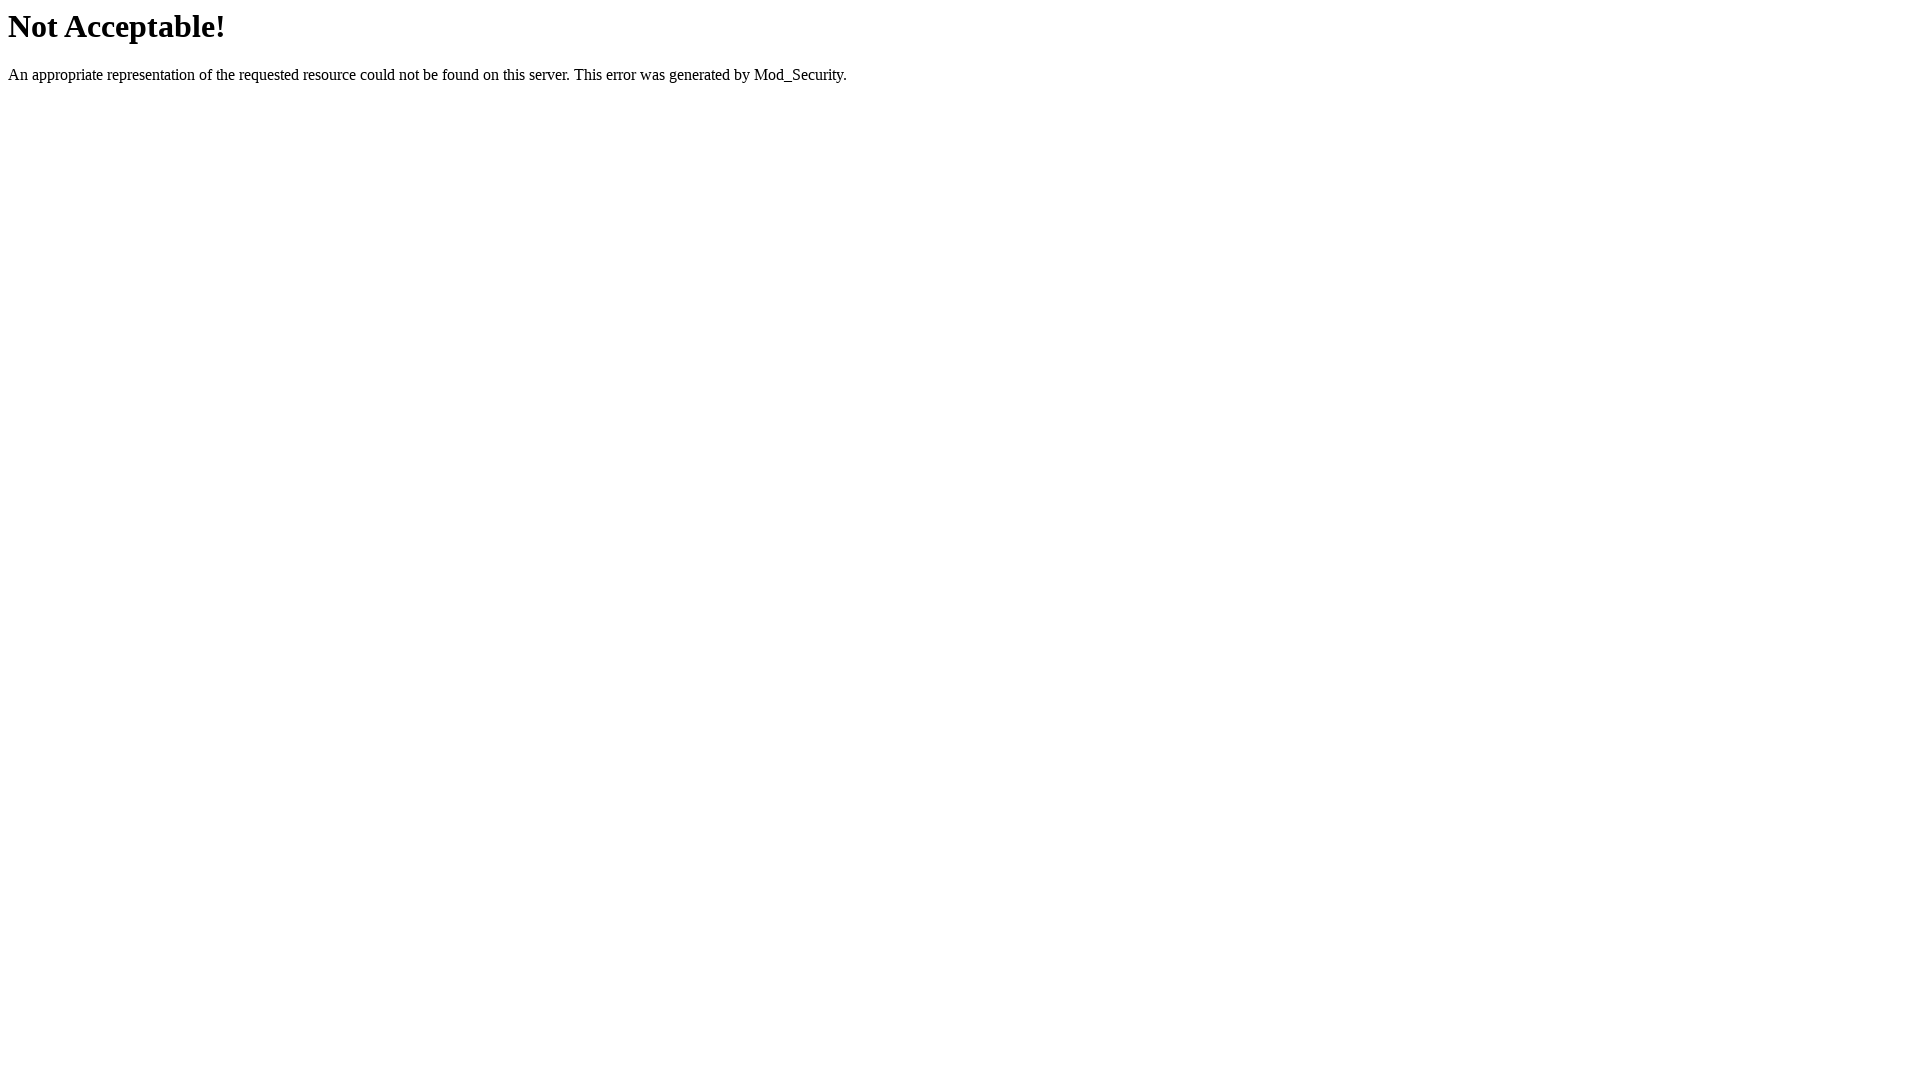

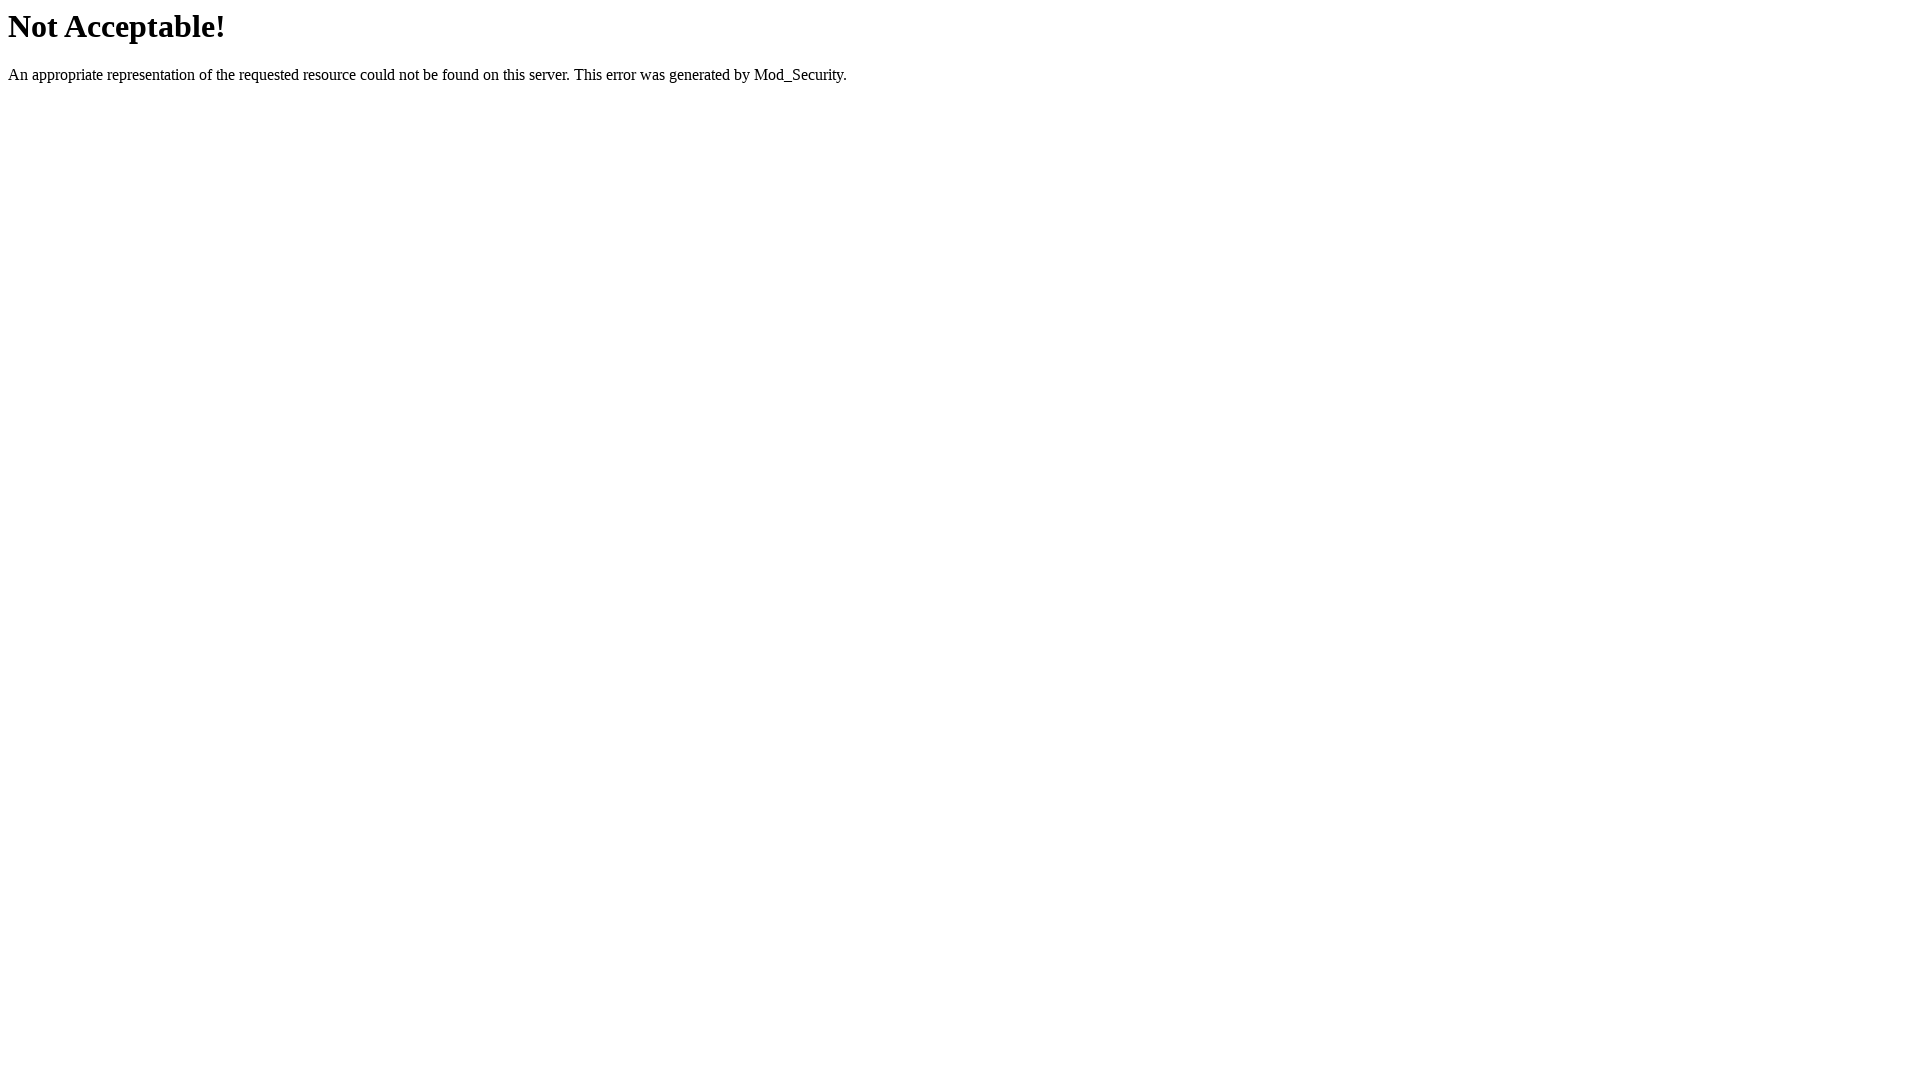